Navigates to the Deck of Cards API website and verifies that the page title heading containing "Deck of Cards" is displayed on the page.

Starting URL: https://deckofcardsapi.com/

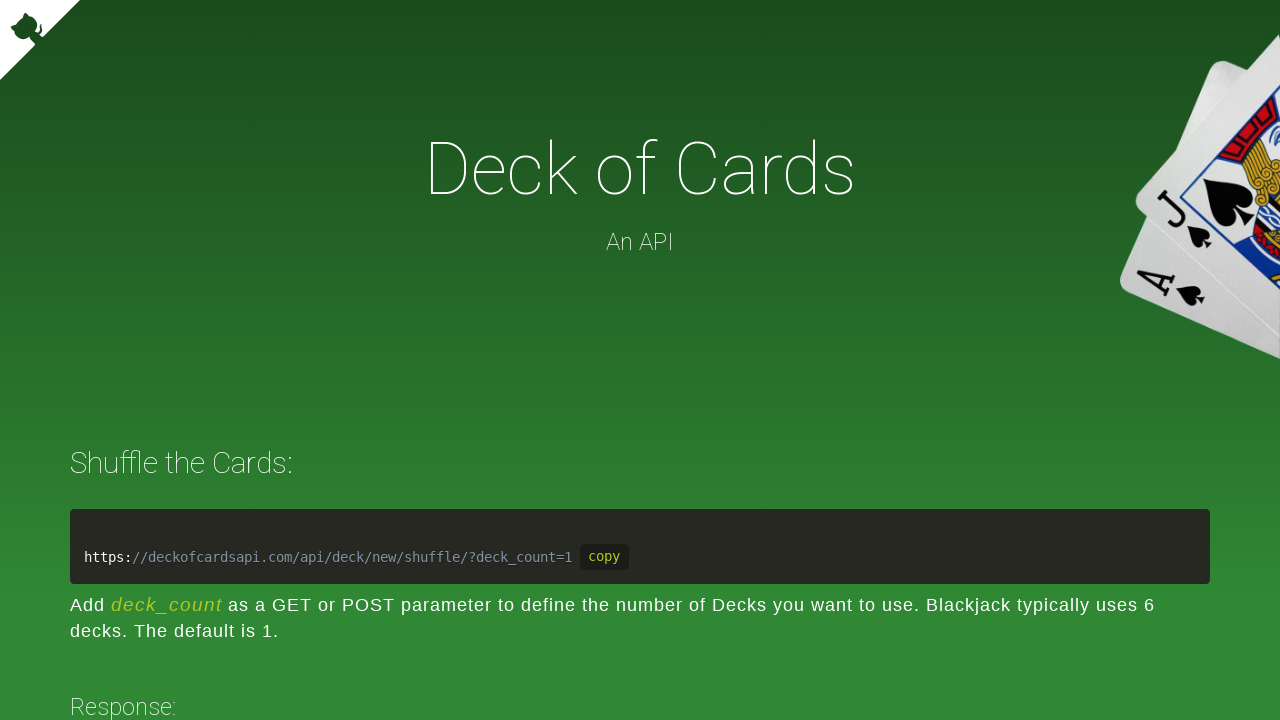

Navigated to Deck of Cards API website
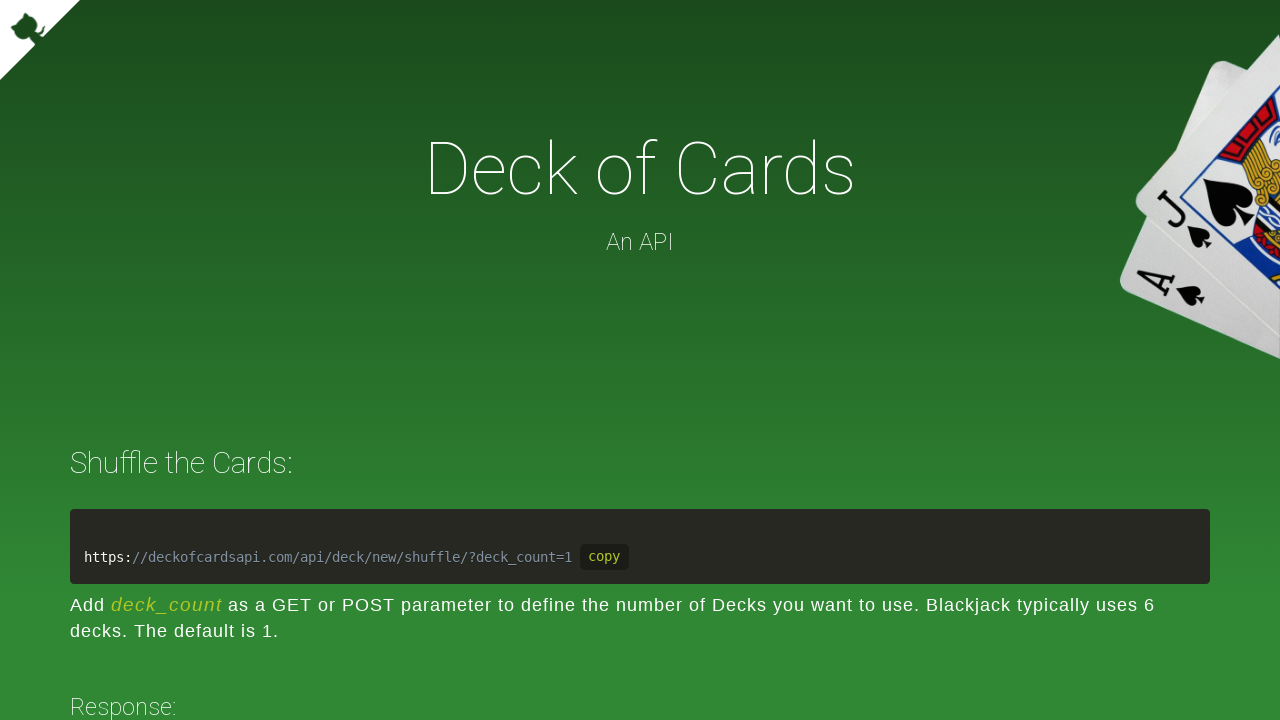

Waited for 'Deck of Cards' heading to become visible
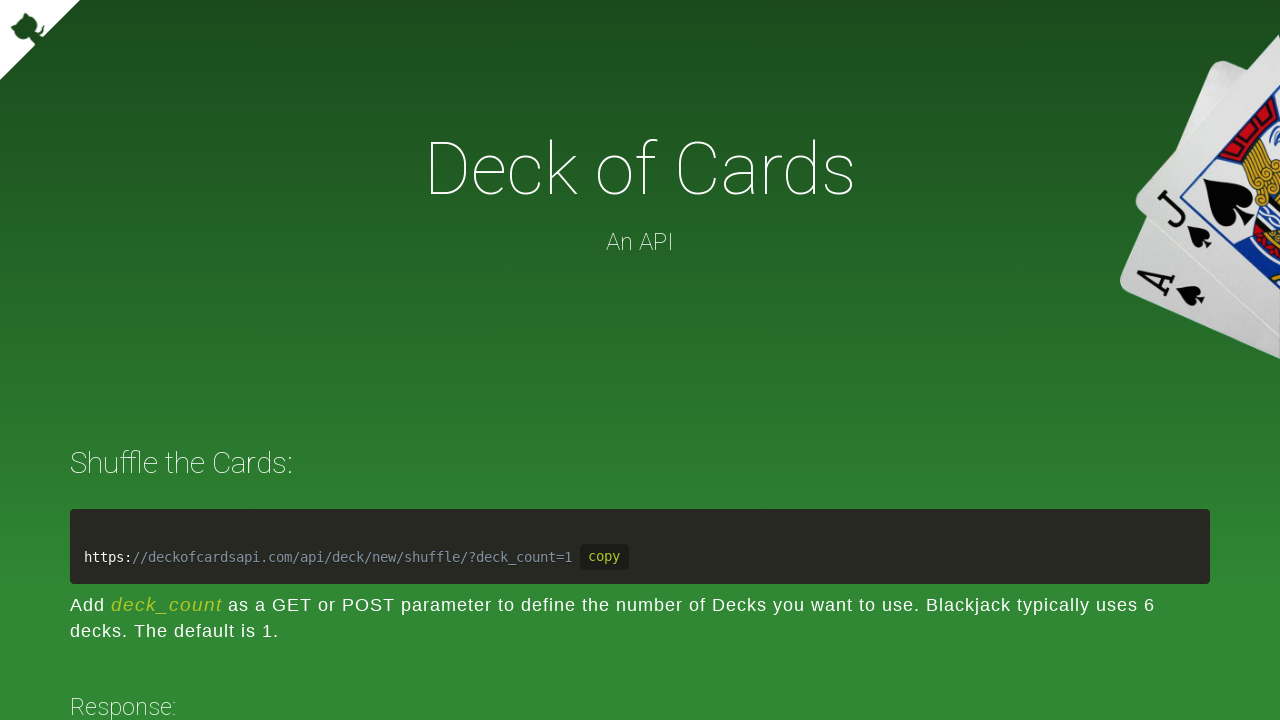

Located the 'Deck of Cards' heading element
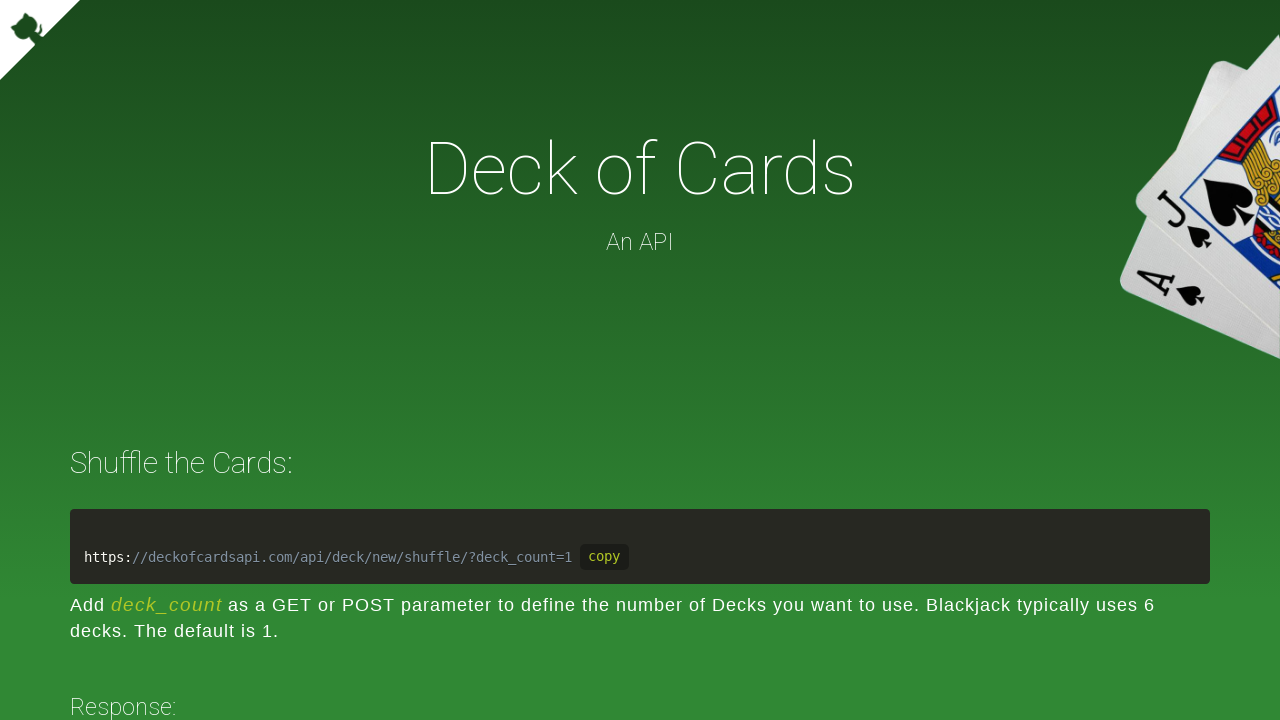

Verified that 'Deck of Cards' heading is visible on the page
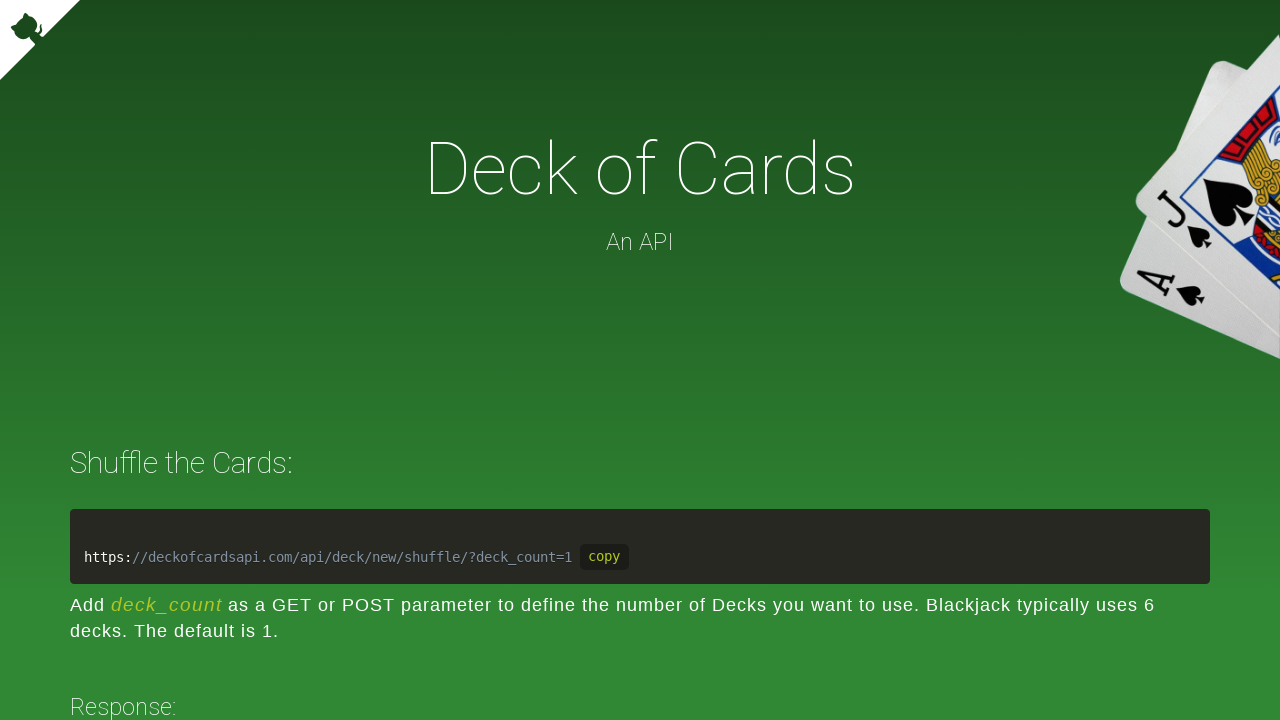

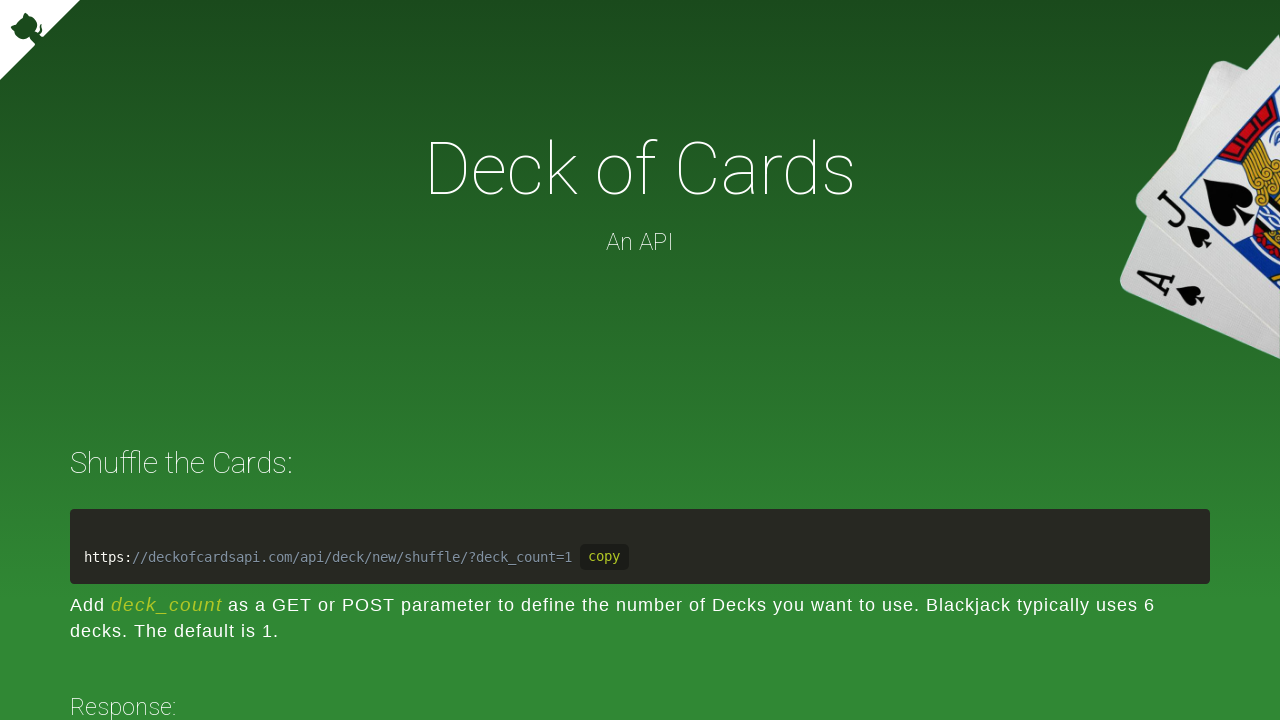